Navigates to VWO app login page and verifies the page title

Starting URL: https://app.vwo.com

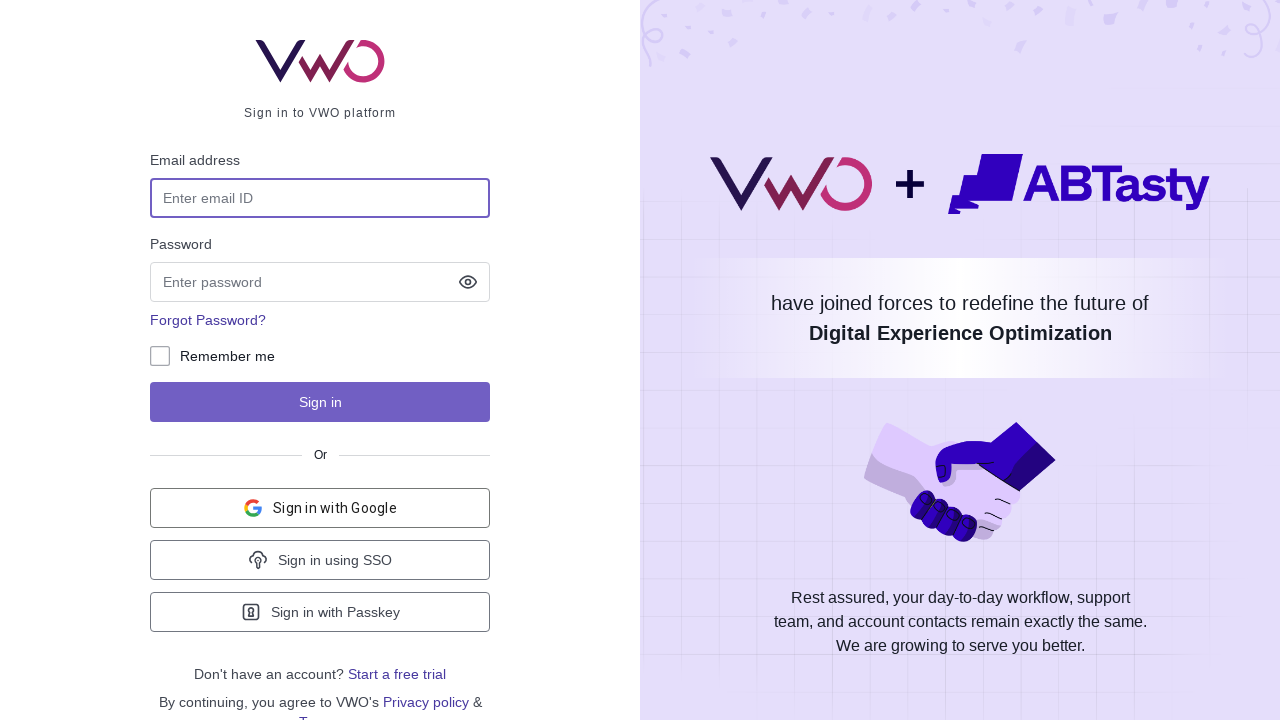

Navigated to https://app.vwo.com
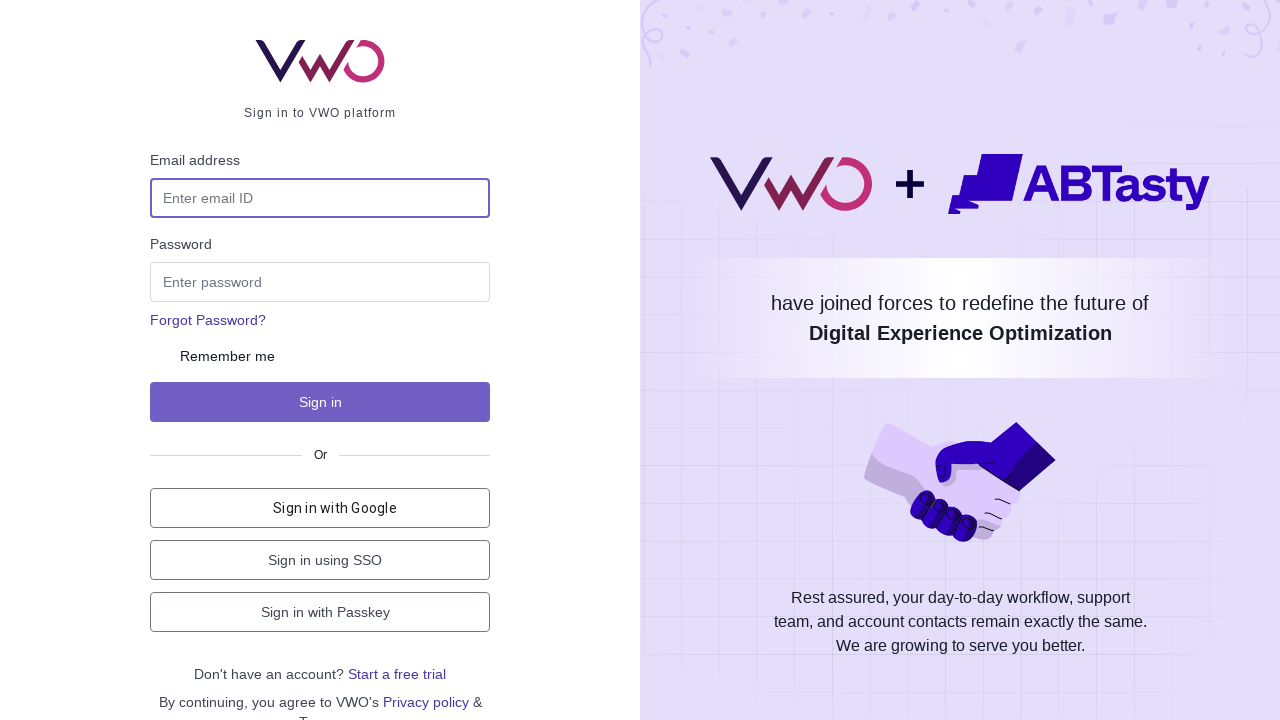

Verified page title is 'Login - VWO'
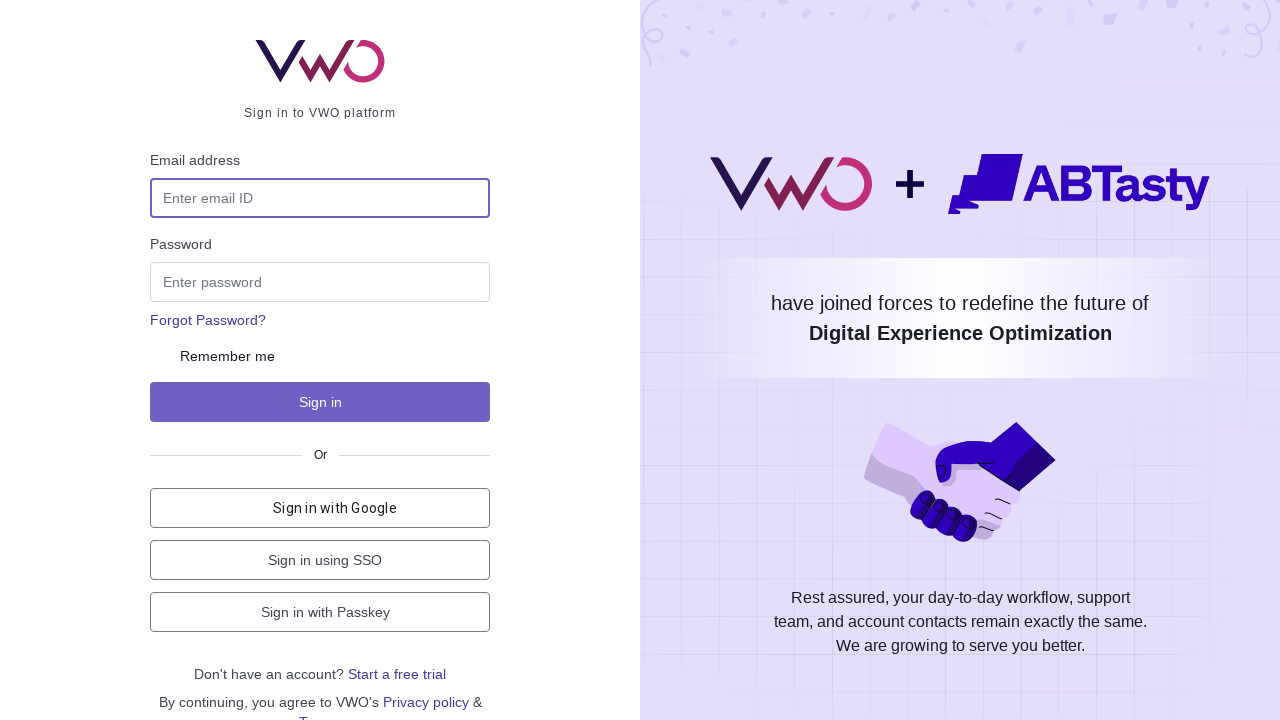

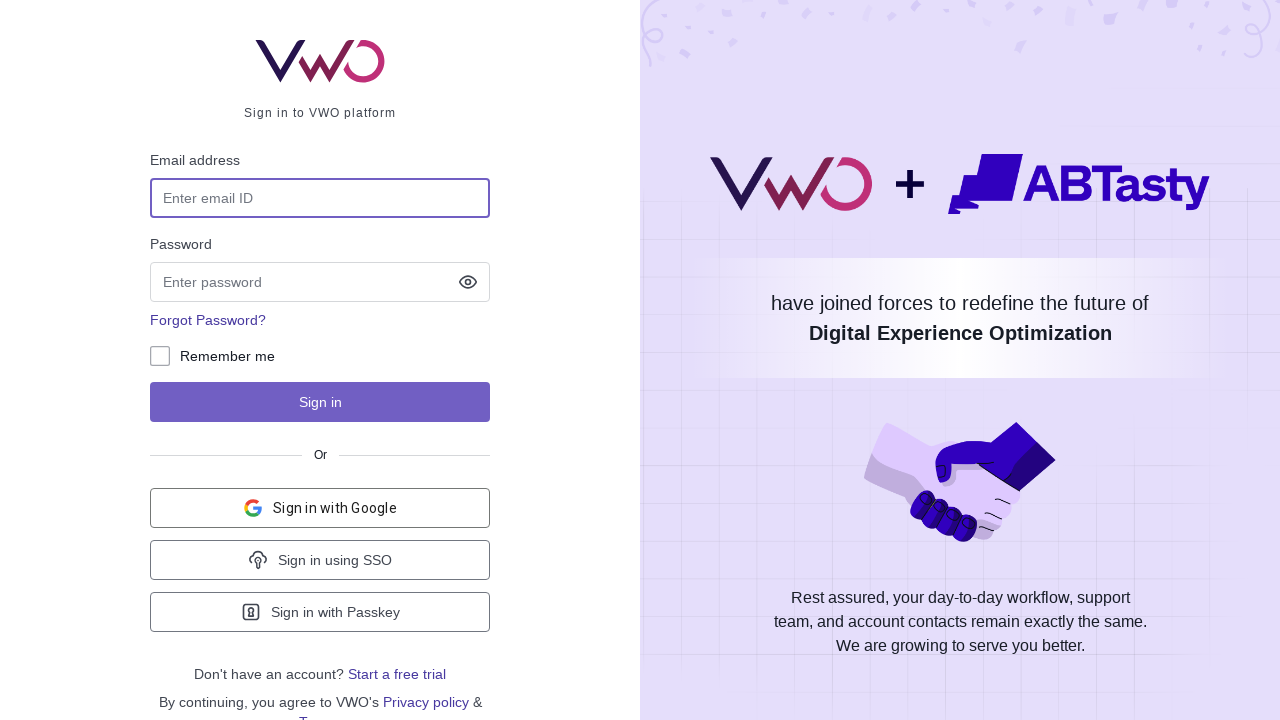